Tests clicking on a category item in the demoblaze store and verifies the page title remains "STORE"

Starting URL: https://www.demoblaze.com/#

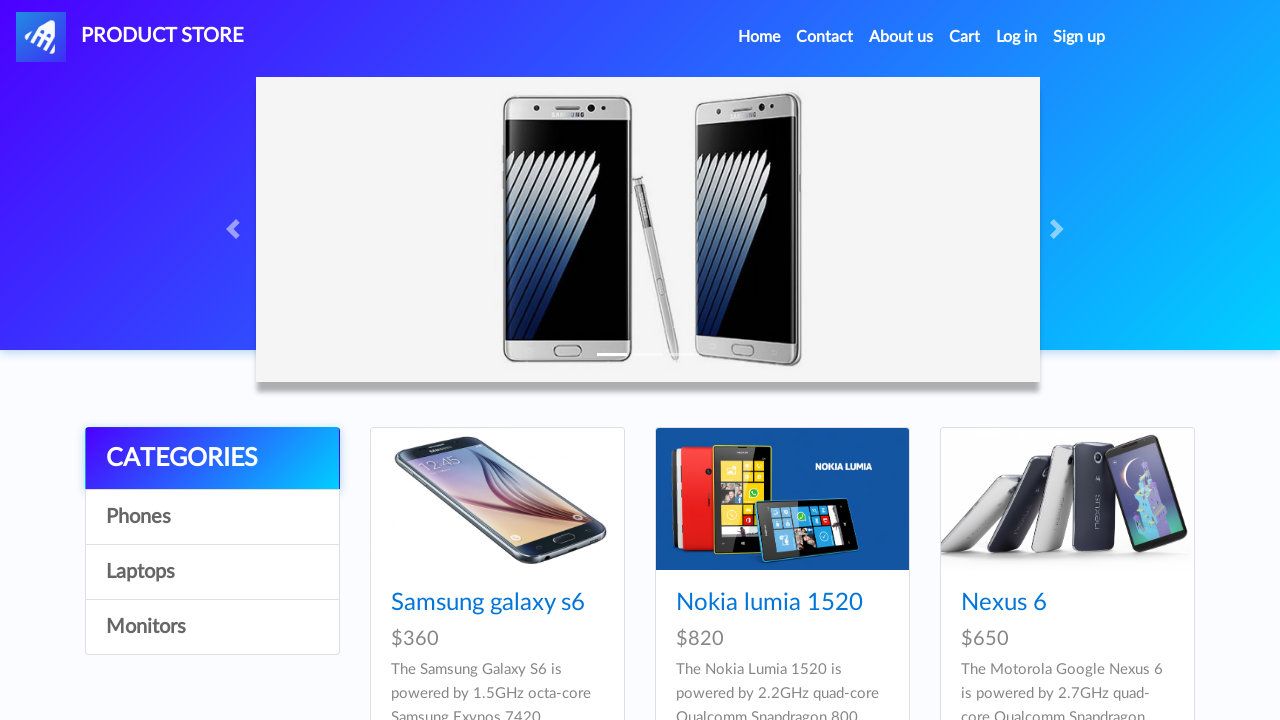

Clicked on category item in demoblaze store at (212, 517) on #itemc
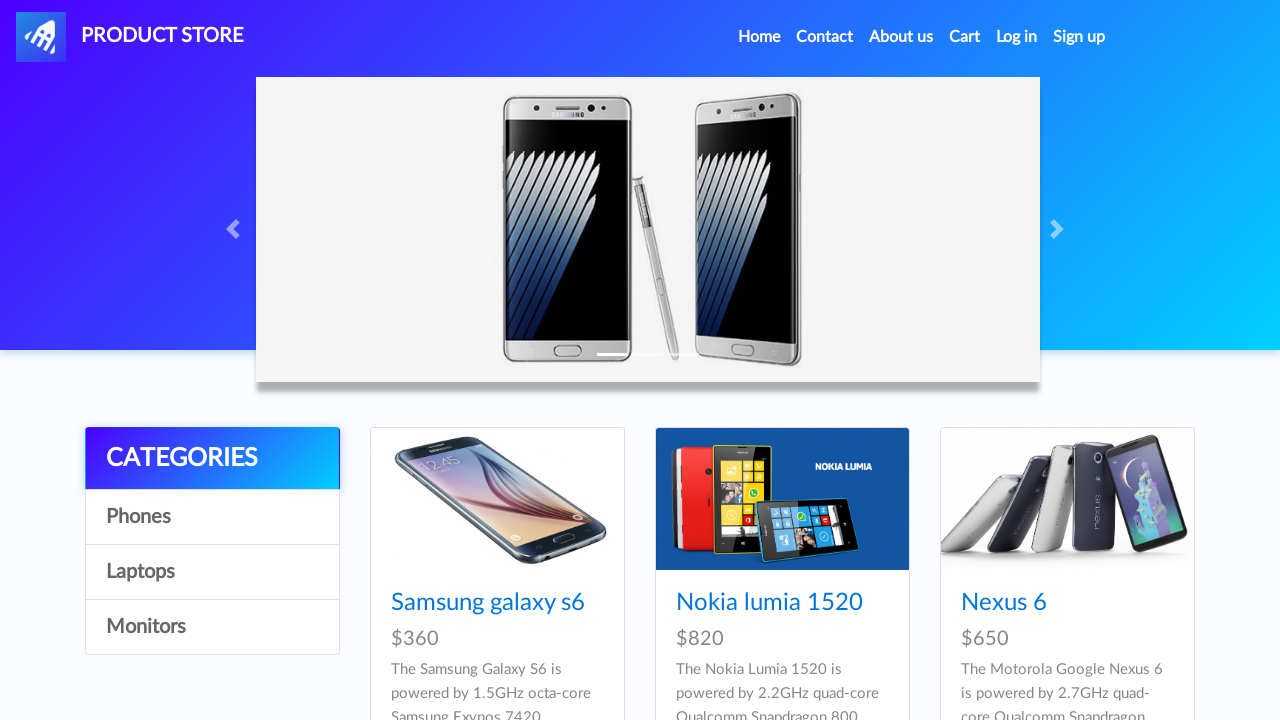

Waited for page to update after category click
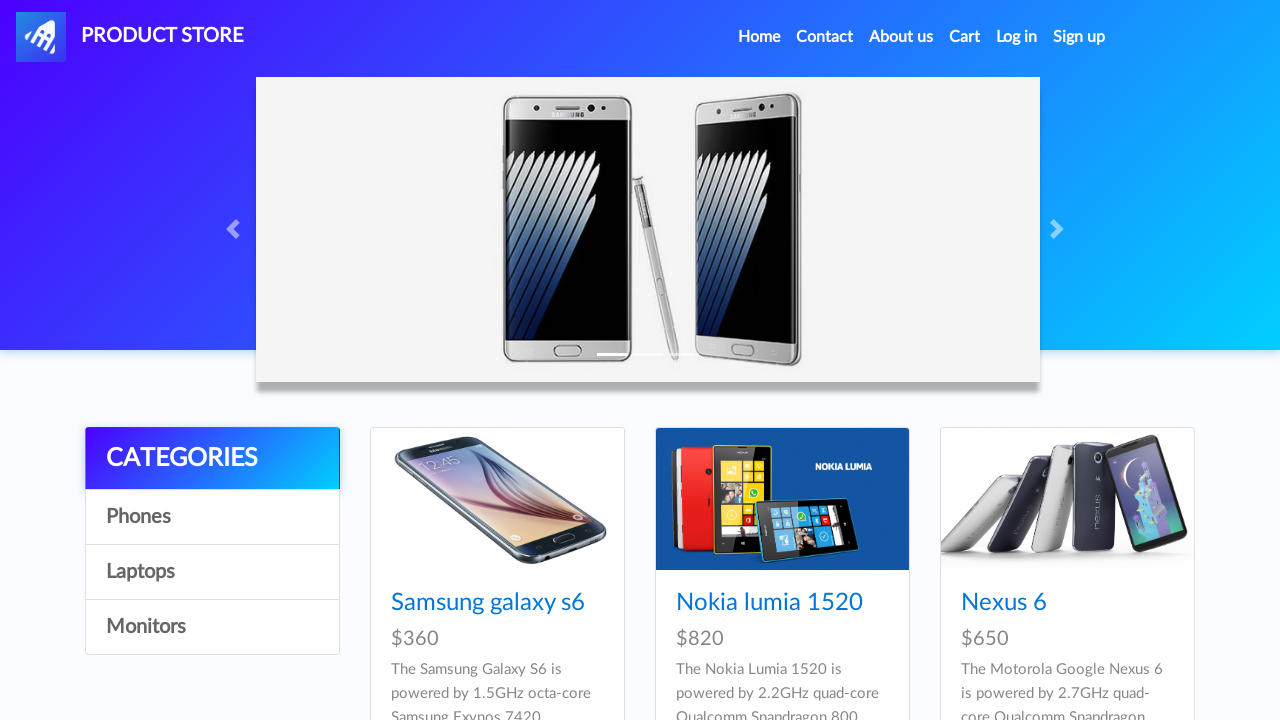

Verified page title remains 'STORE'
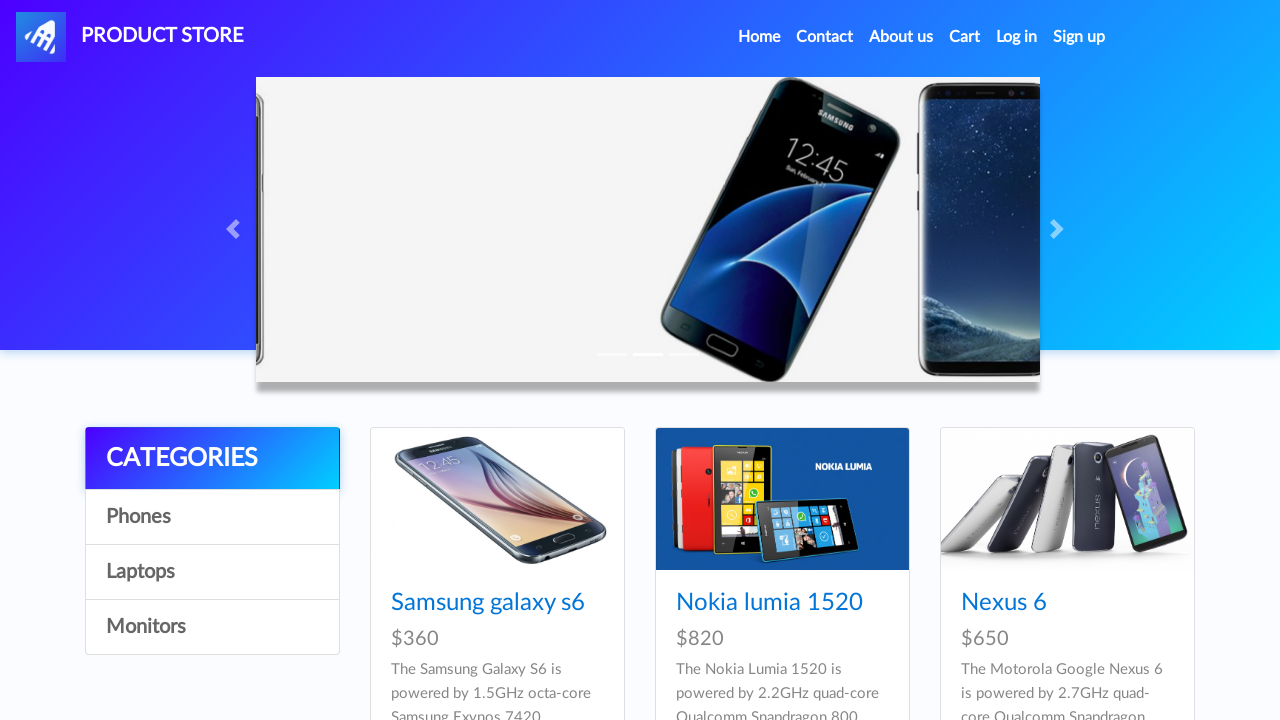

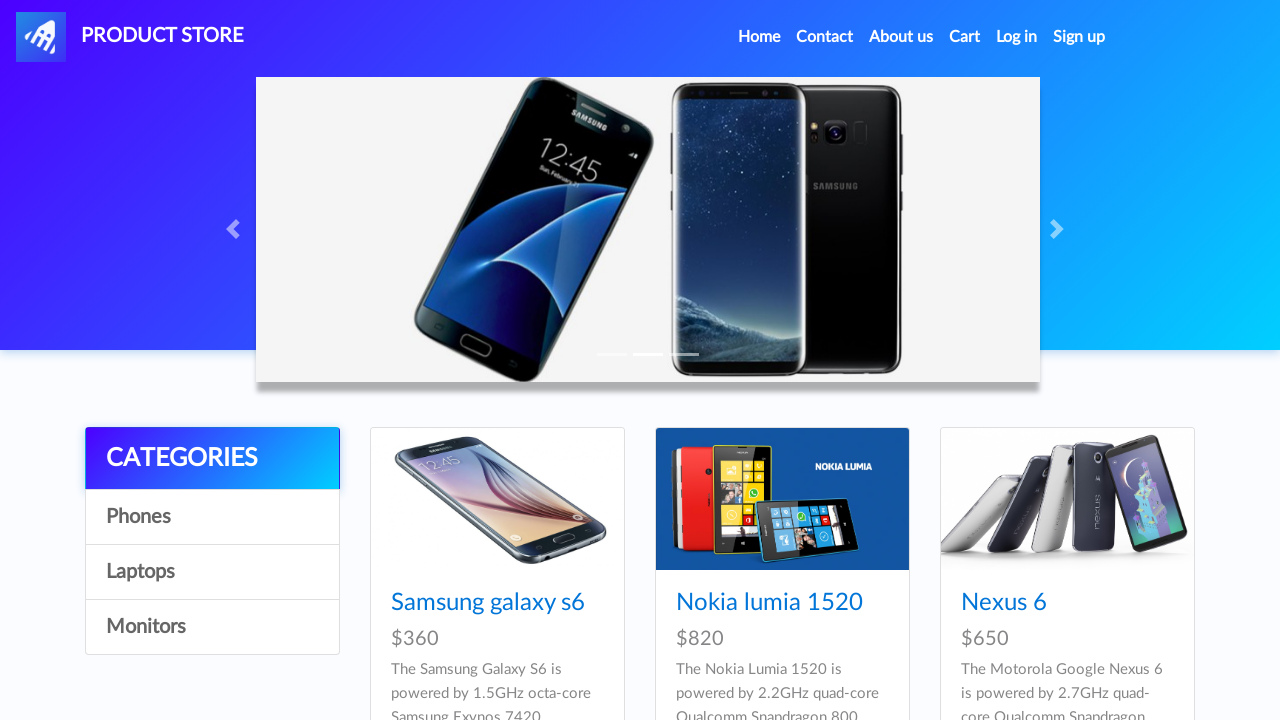